Tests jQuery File Upload widget by uploading a file using the file input element

Starting URL: https://blueimp.github.io/jQuery-File-Upload/

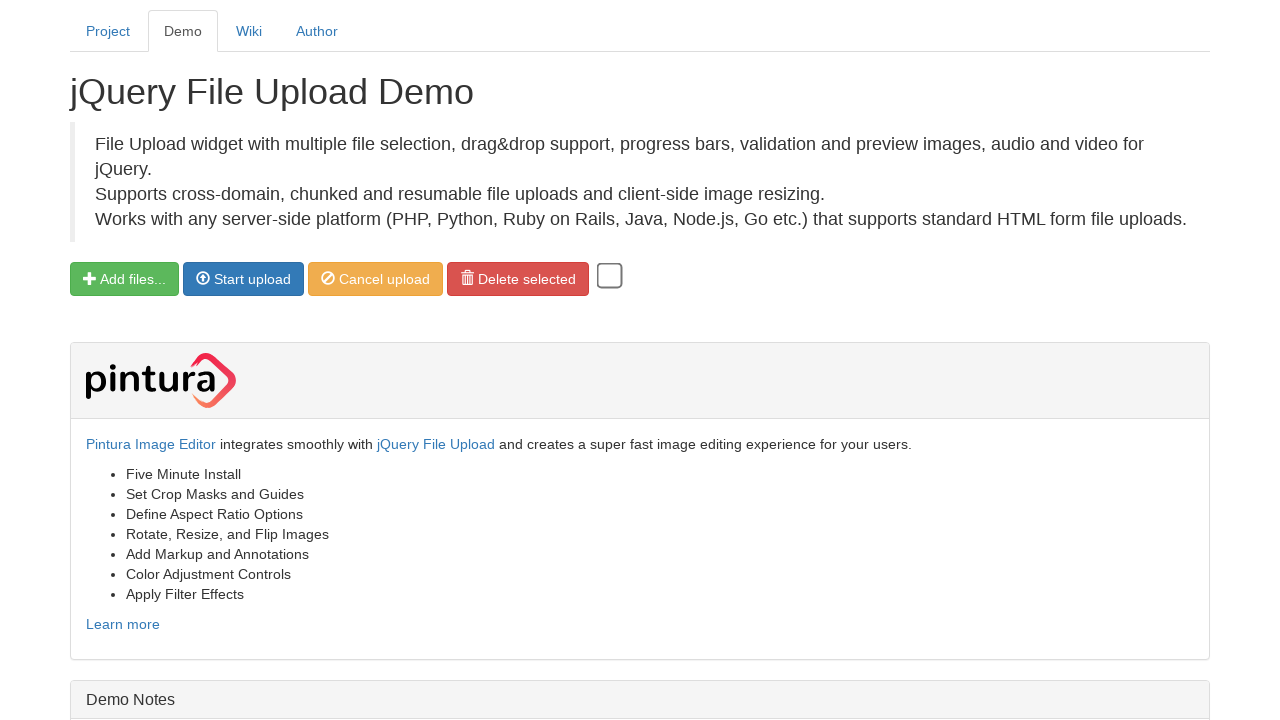

Set test_document.txt file for upload via file input element
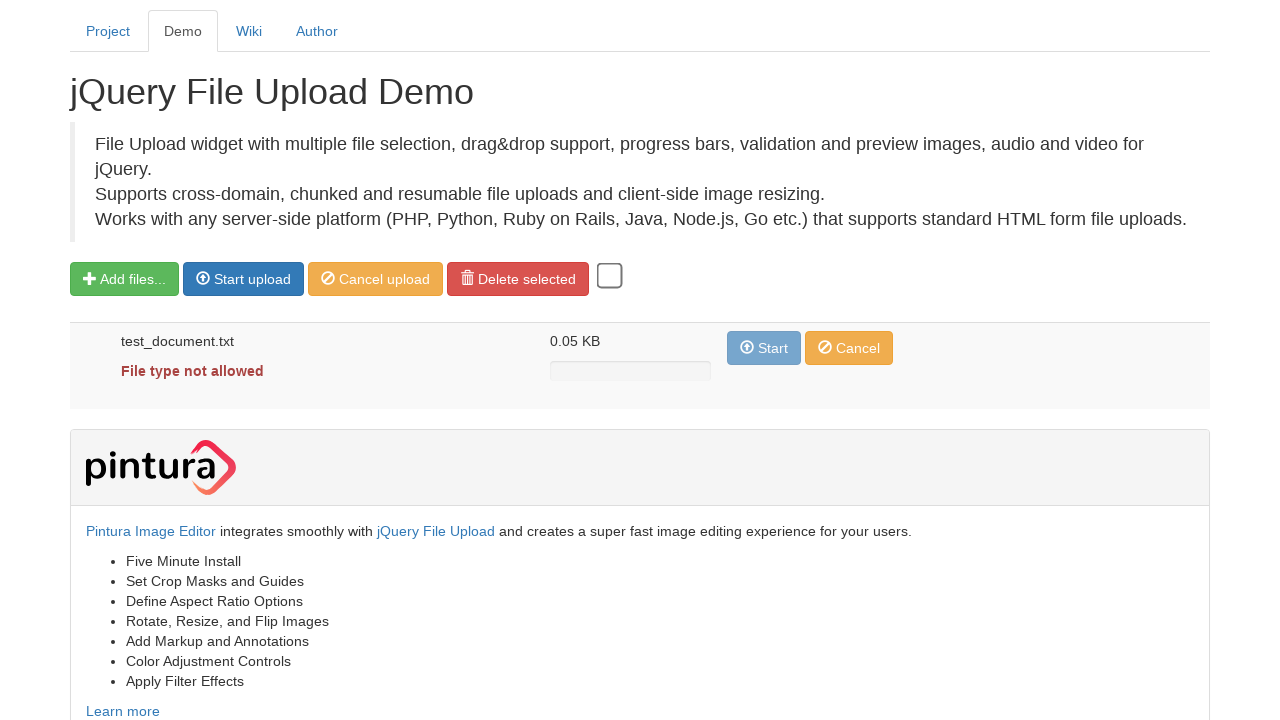

Waited for file to appear in the upload list
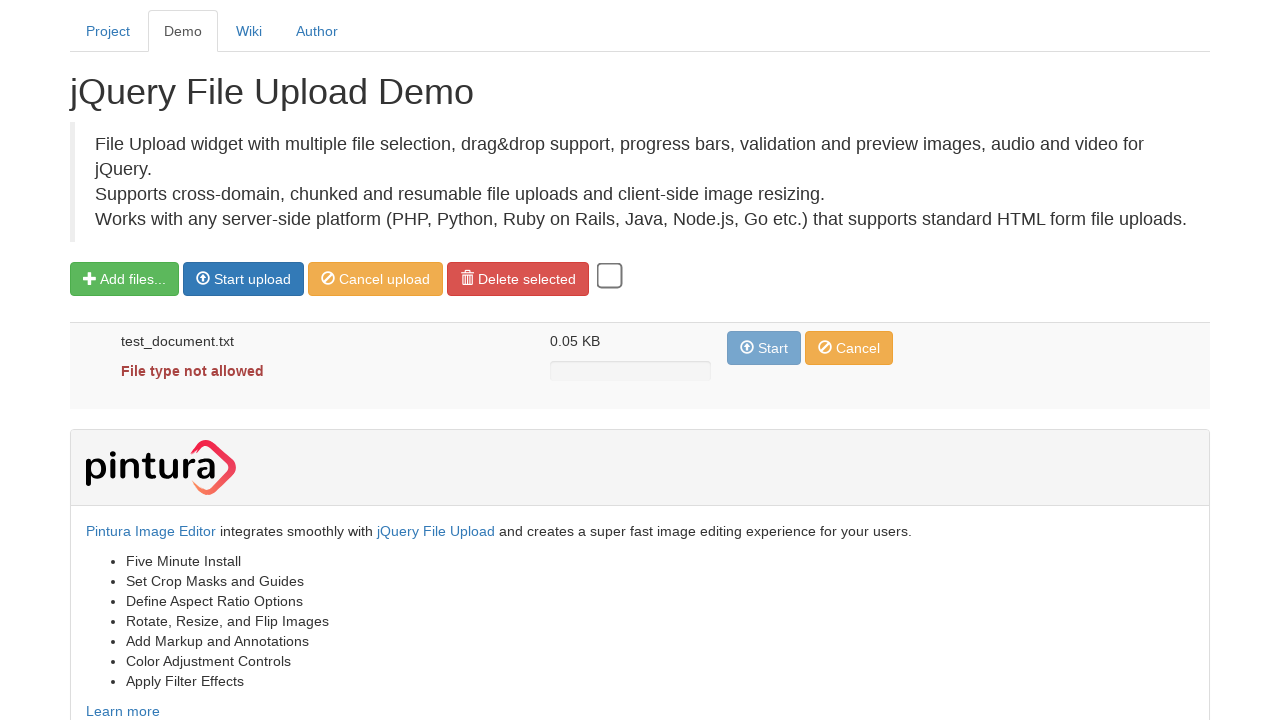

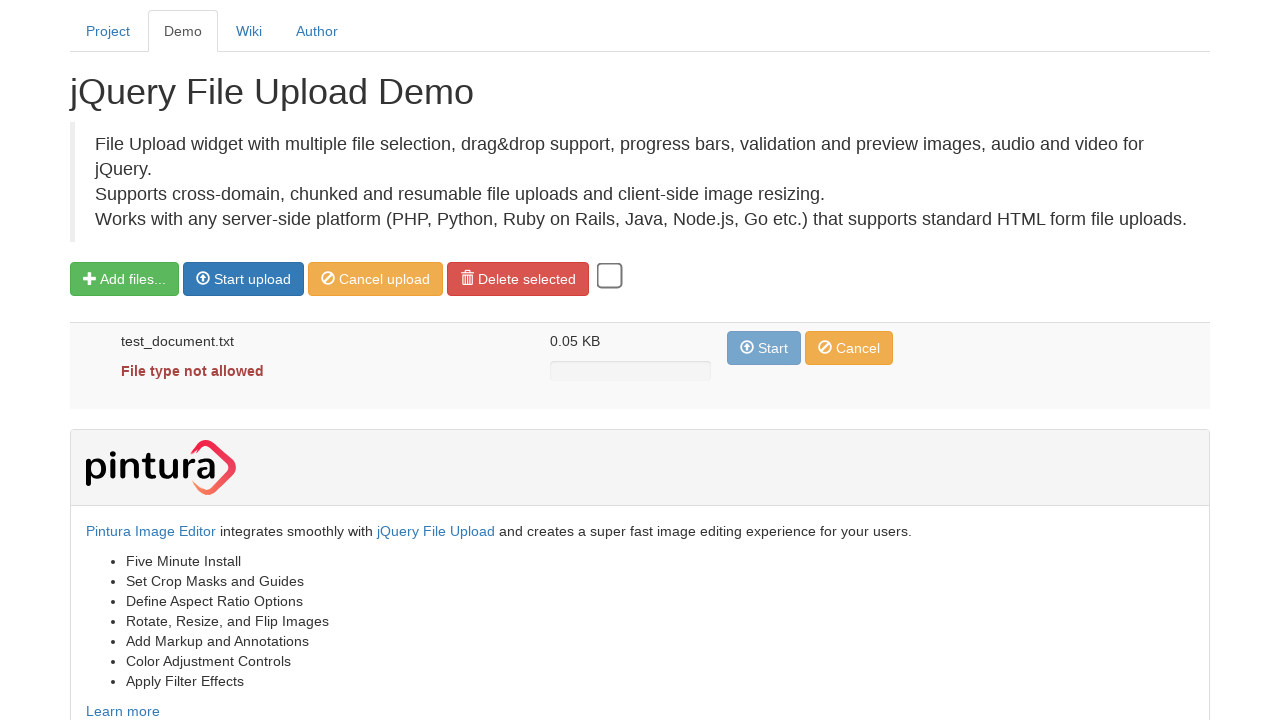